Tests the Python.org search functionality by entering "documentation" as a search query and submitting the form

Starting URL: http://www.python.org

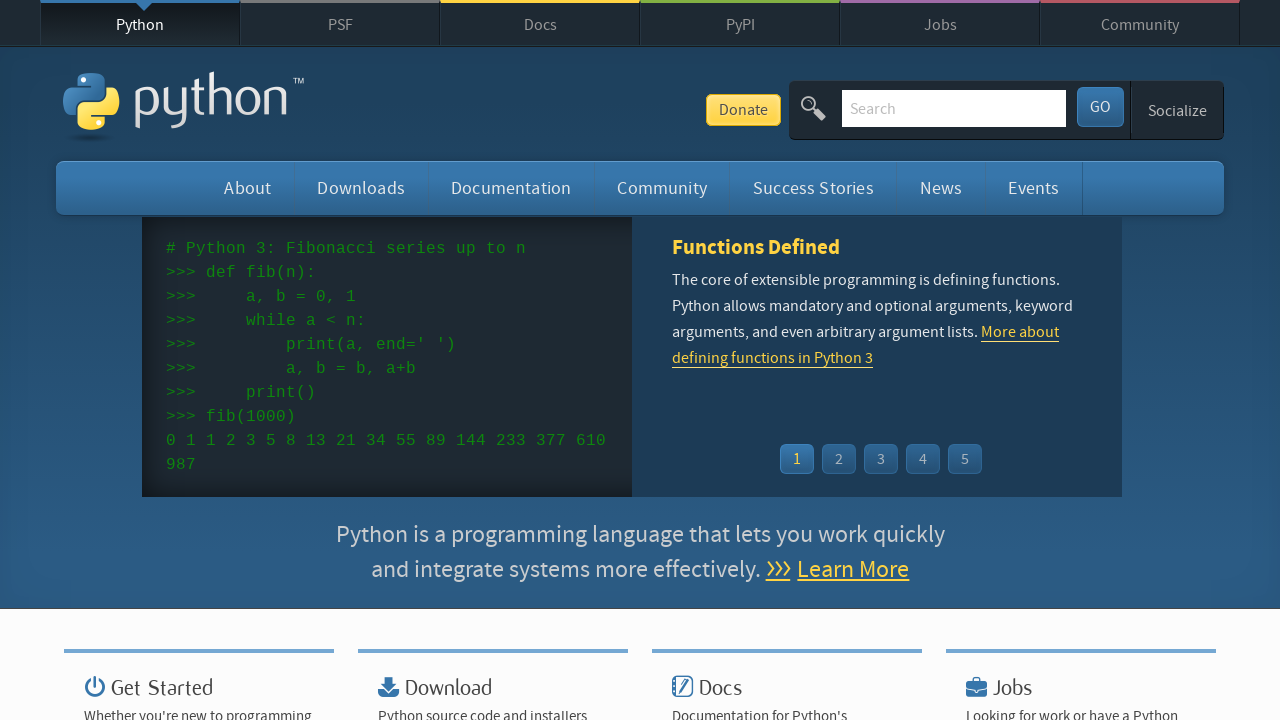

Verified page title contains 'Python'
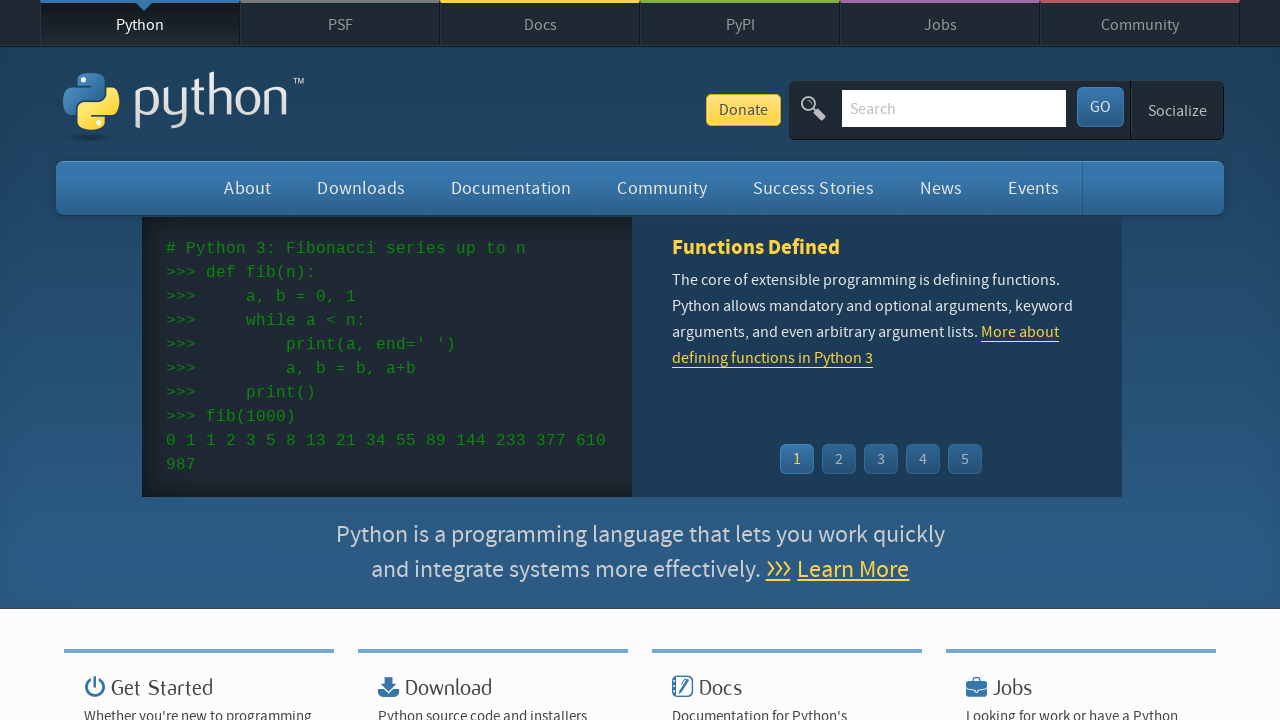

Filled search box with 'documentation' on input[name='q']
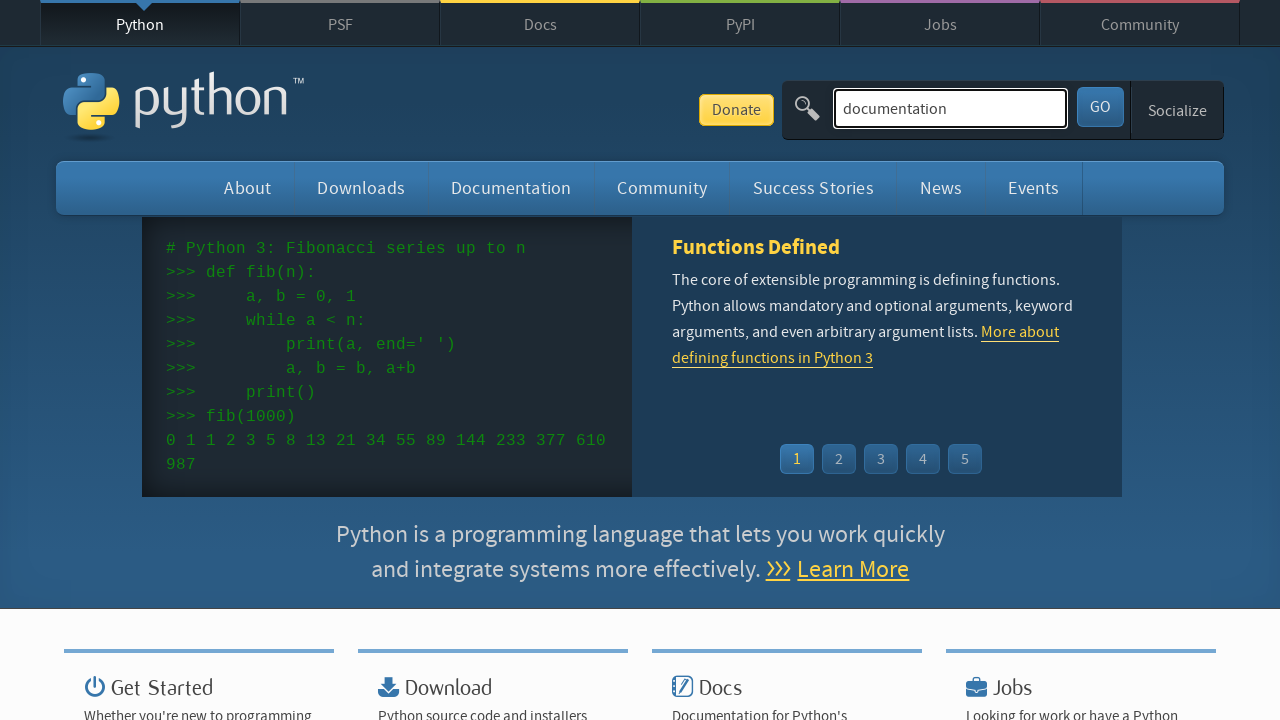

Pressed Enter to submit search form on input[name='q']
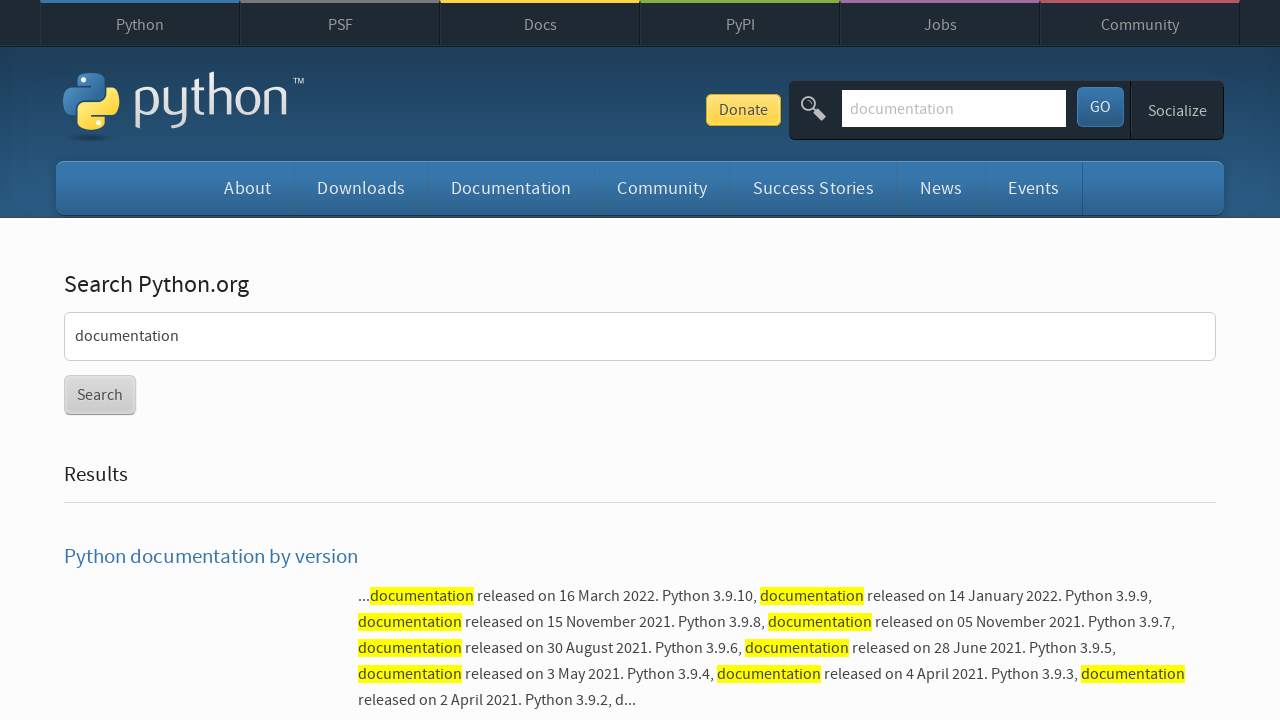

Waited for network to become idle, search results loaded
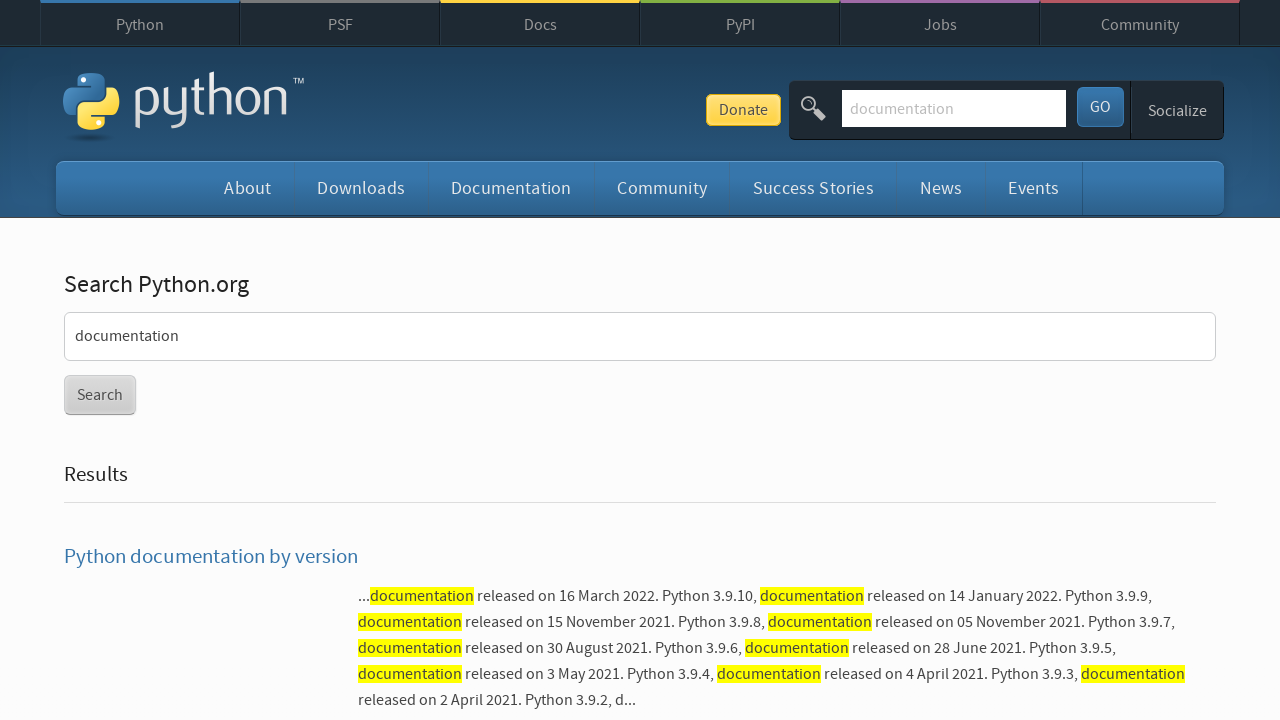

Verified search returned results (no 'No results found' message)
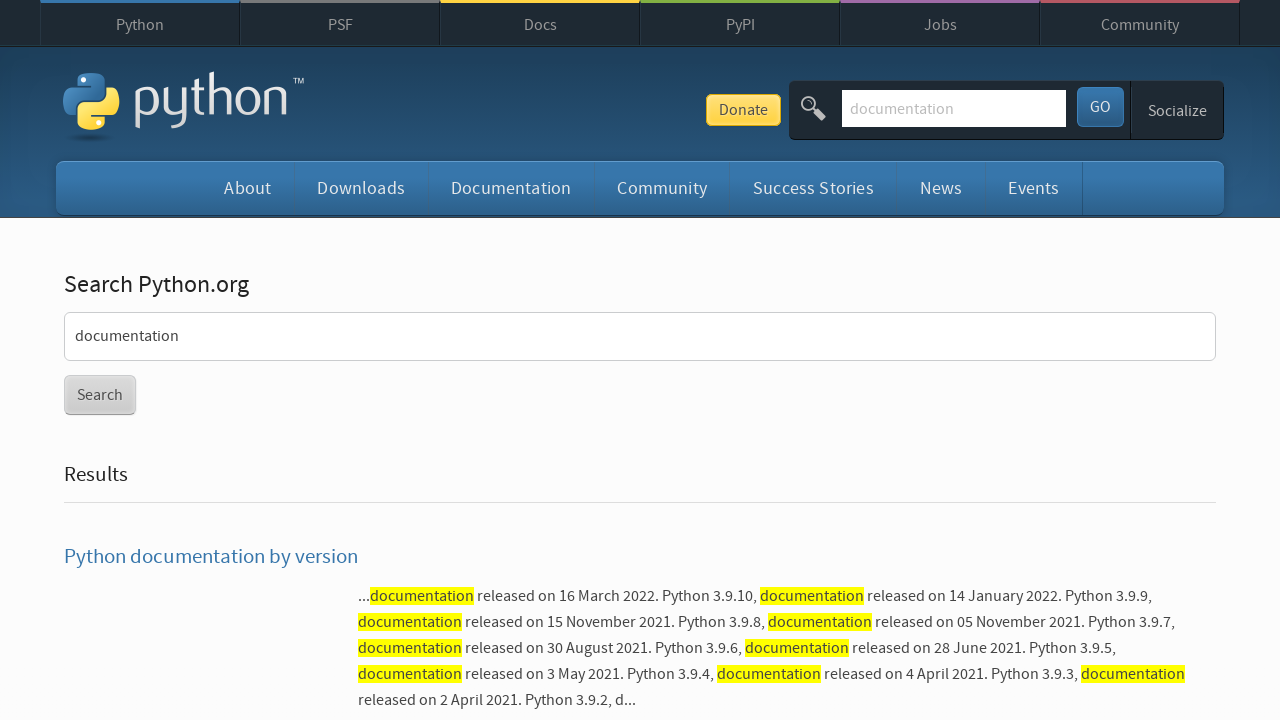

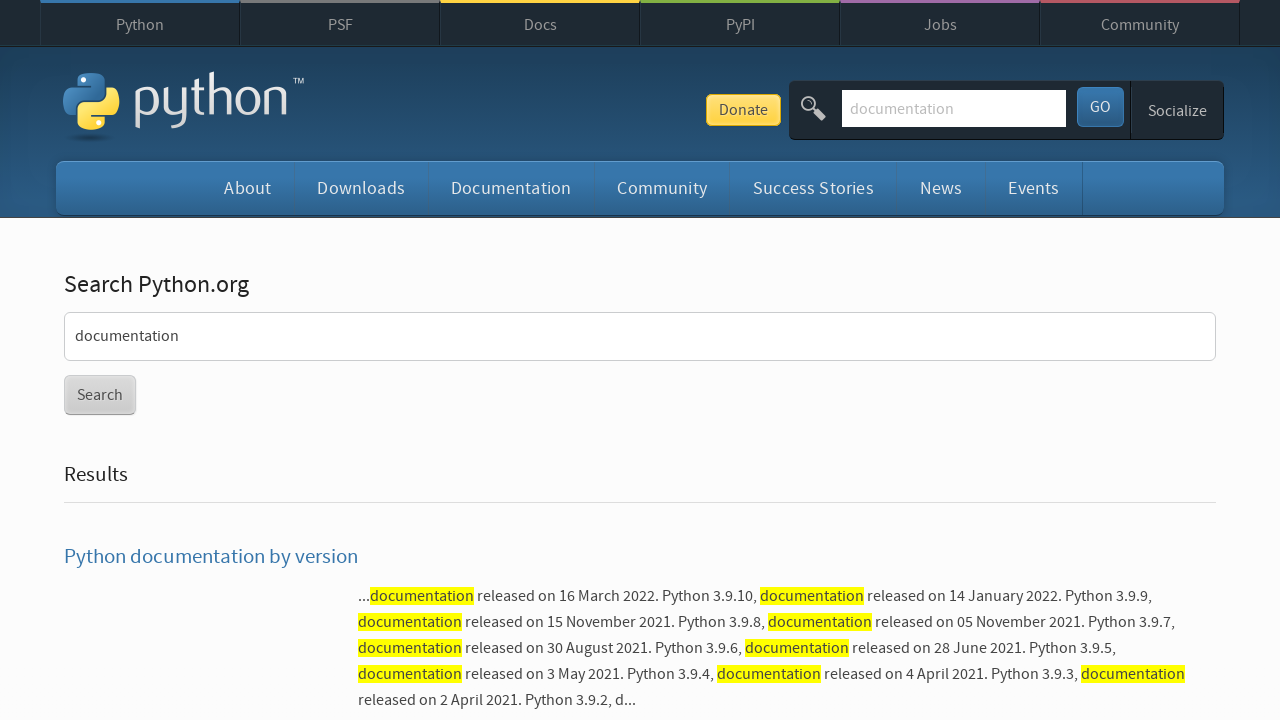